Tests slider functionality by dragging the slider handle to adjust its value

Starting URL: https://demoqa.com/slider

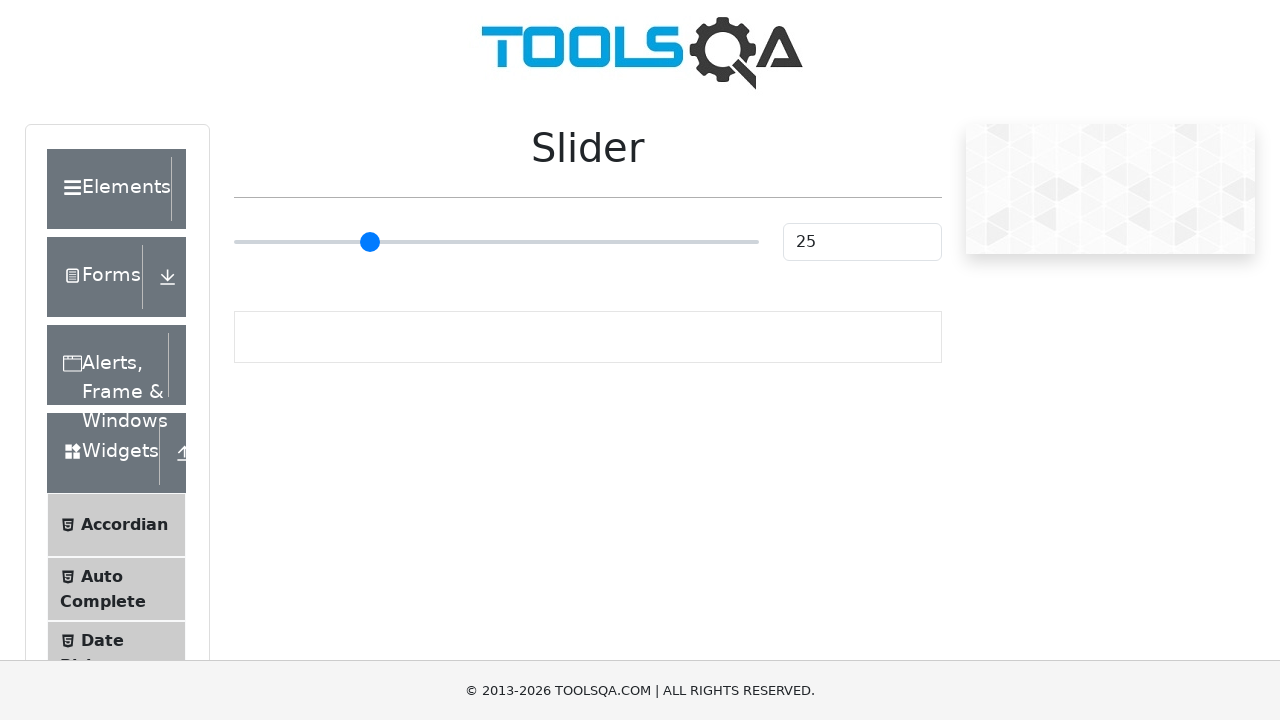

Navigated to slider demo page
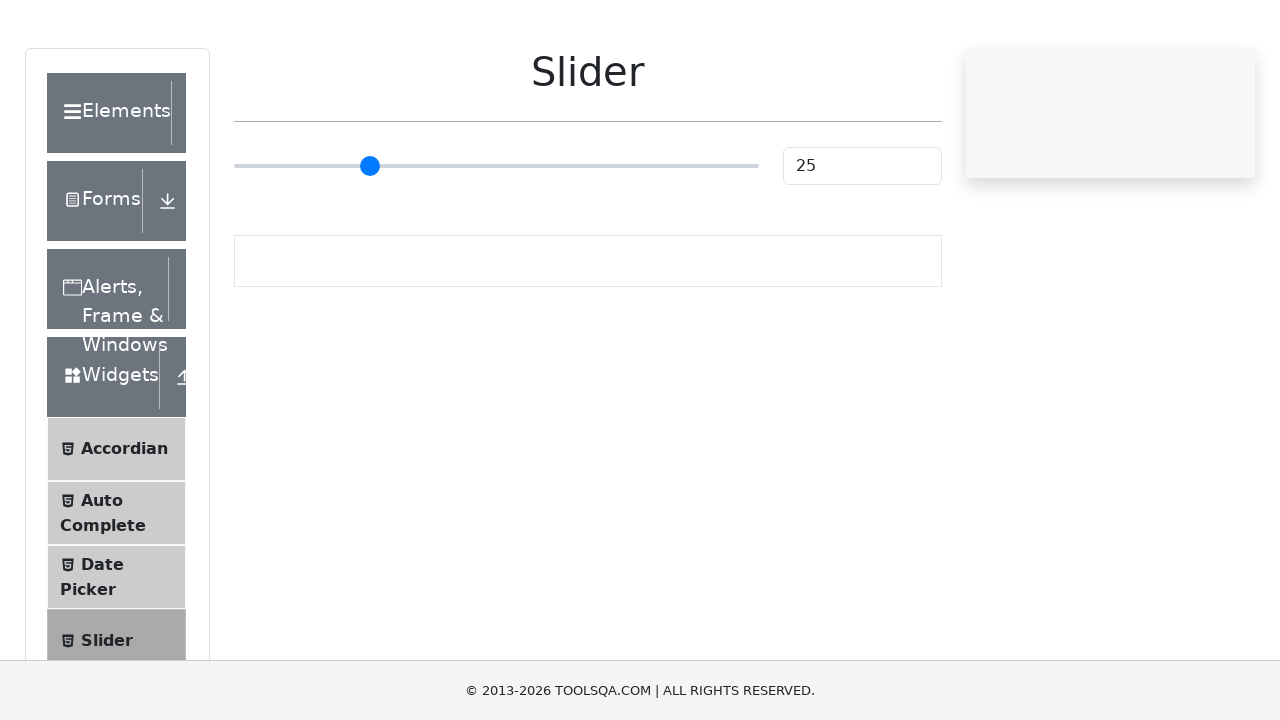

Located slider element
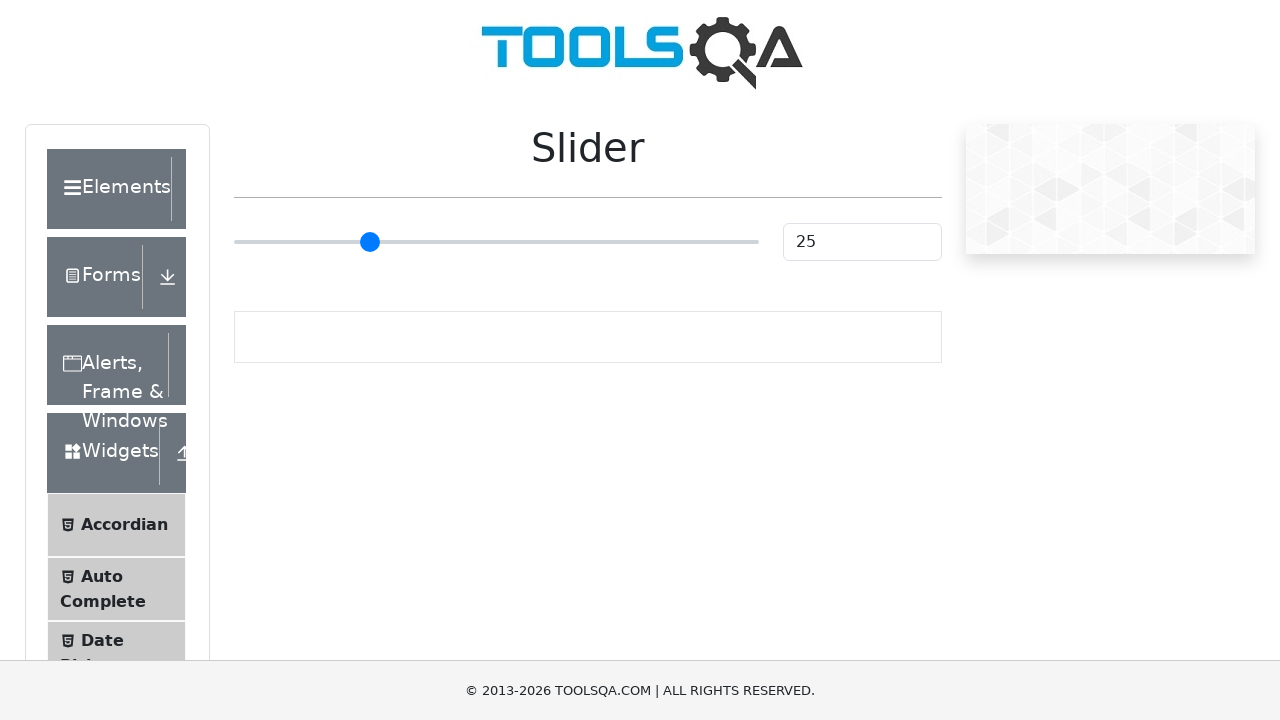

Retrieved slider bounding box coordinates
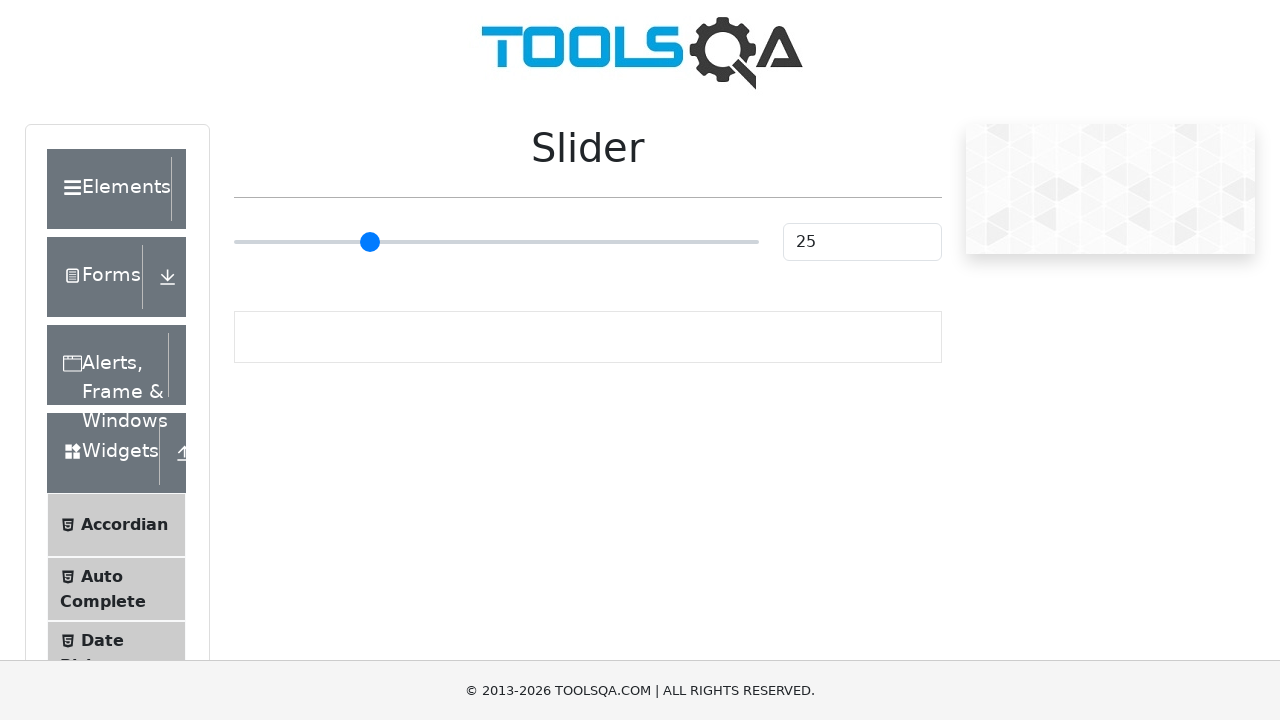

Moved mouse to slider handle center position at (496, 242)
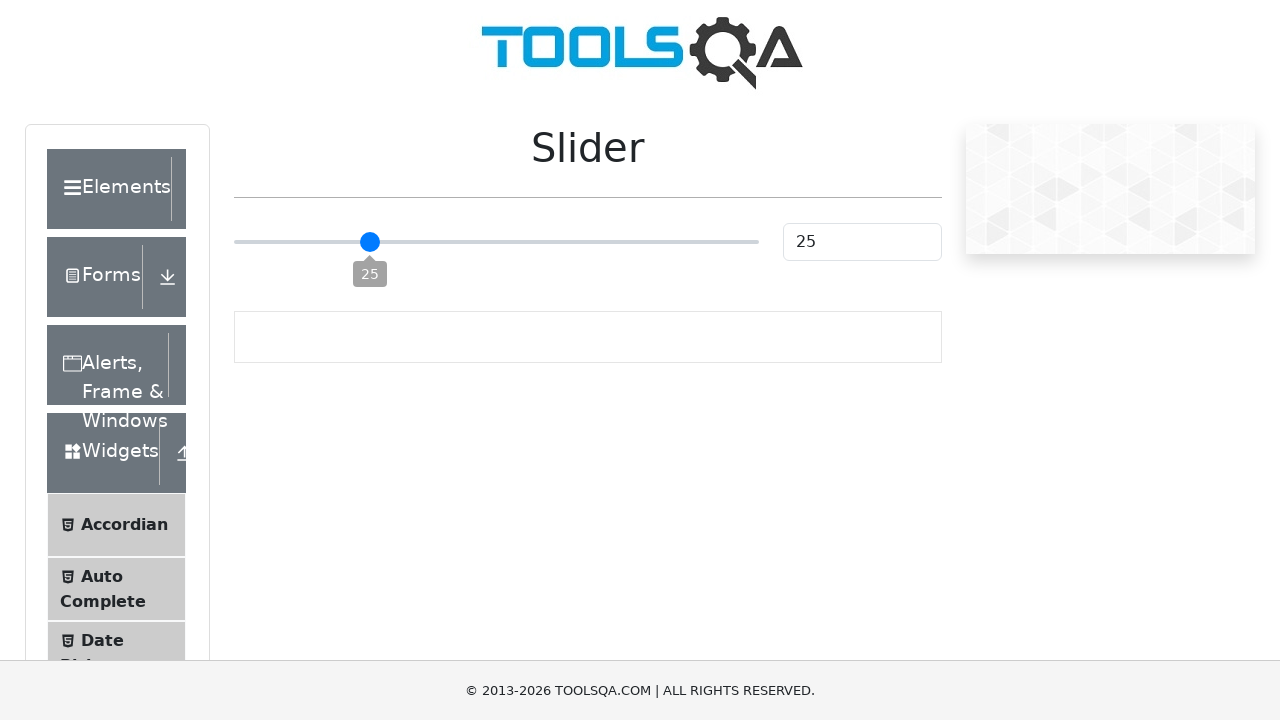

Pressed mouse button down on slider handle at (496, 242)
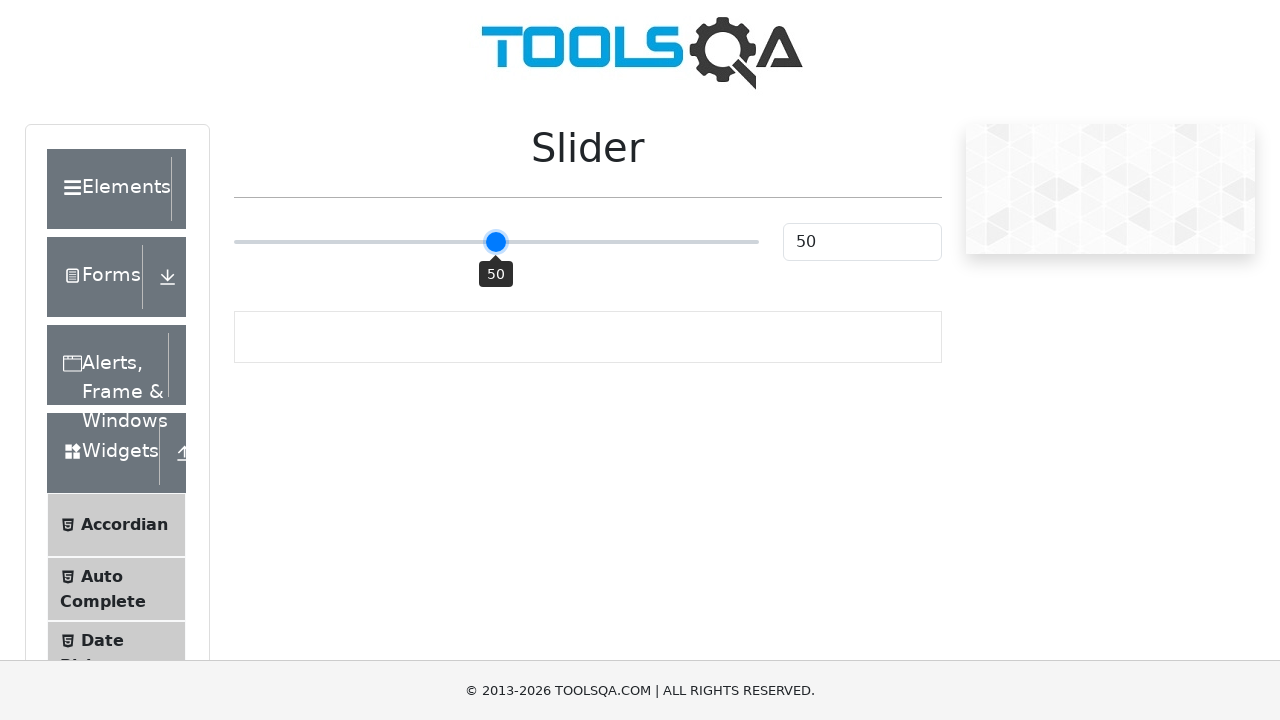

Dragged slider handle 30 pixels to the right at (526, 242)
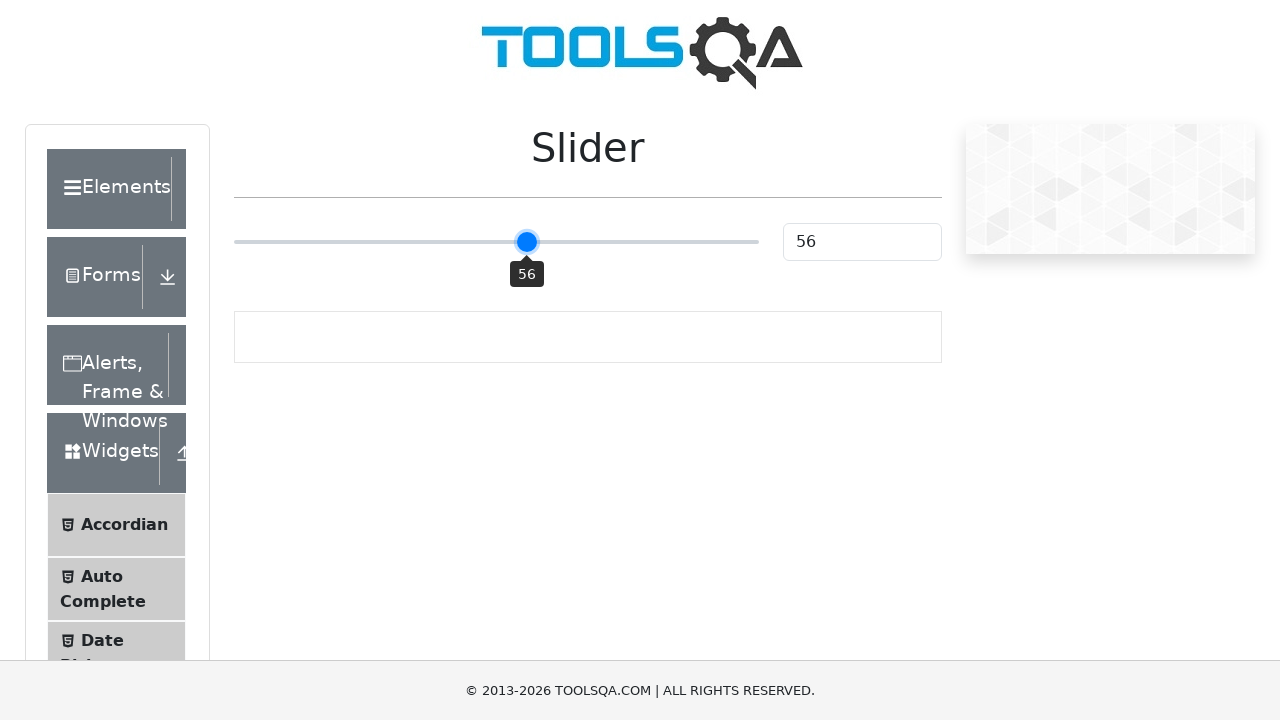

Released mouse button, slider value adjusted at (526, 242)
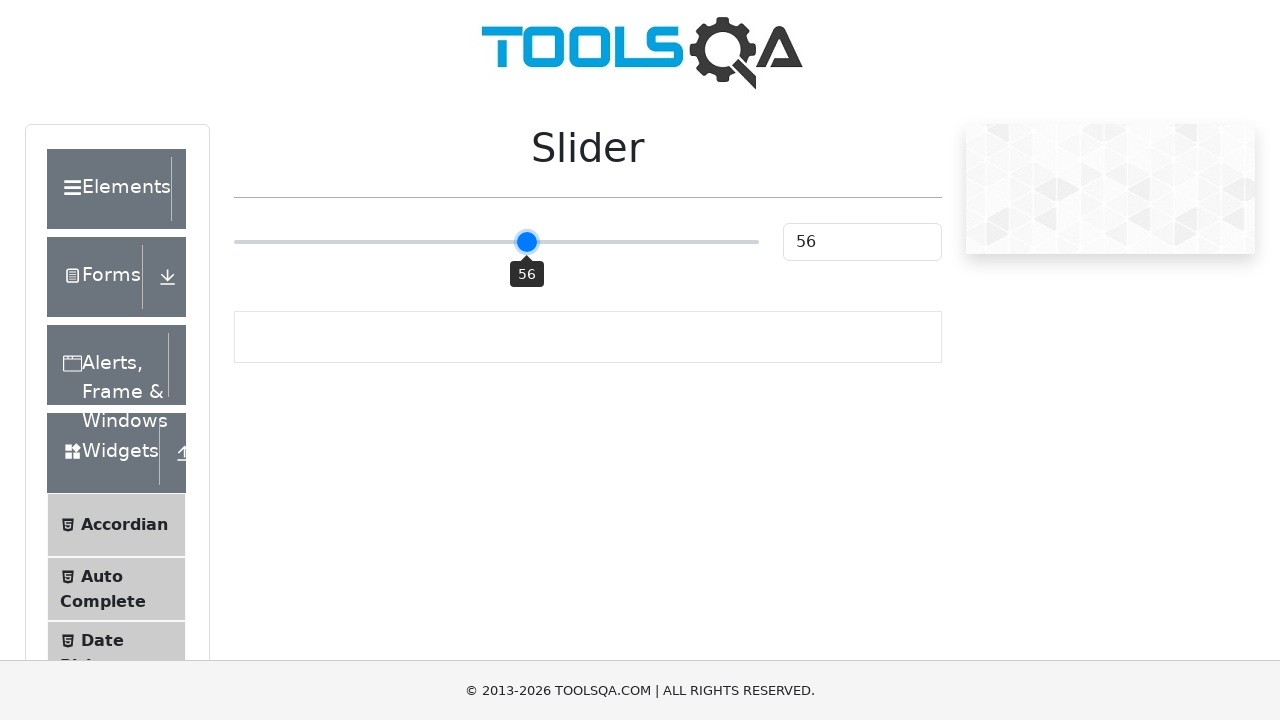

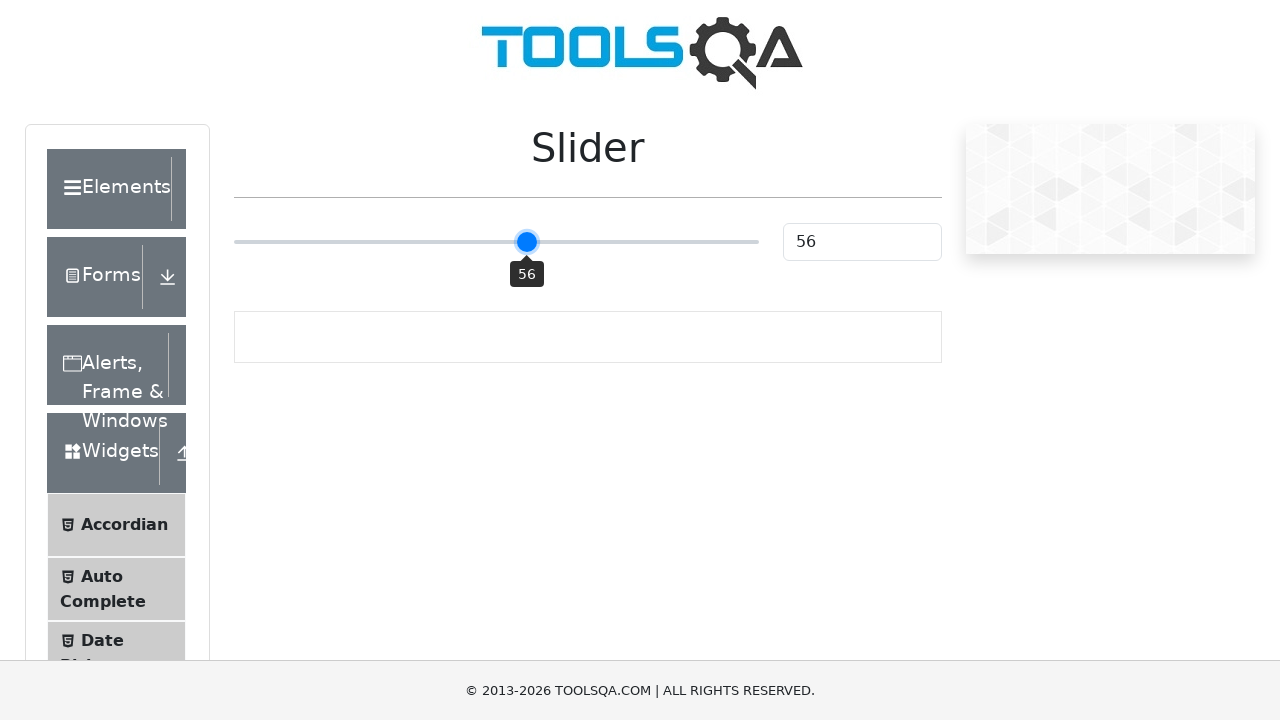